Tests navigation to footer links including Contact Us, Privacy Policy, and other footer pages

Starting URL: https://selectorshub.com/xpath-practice-page/

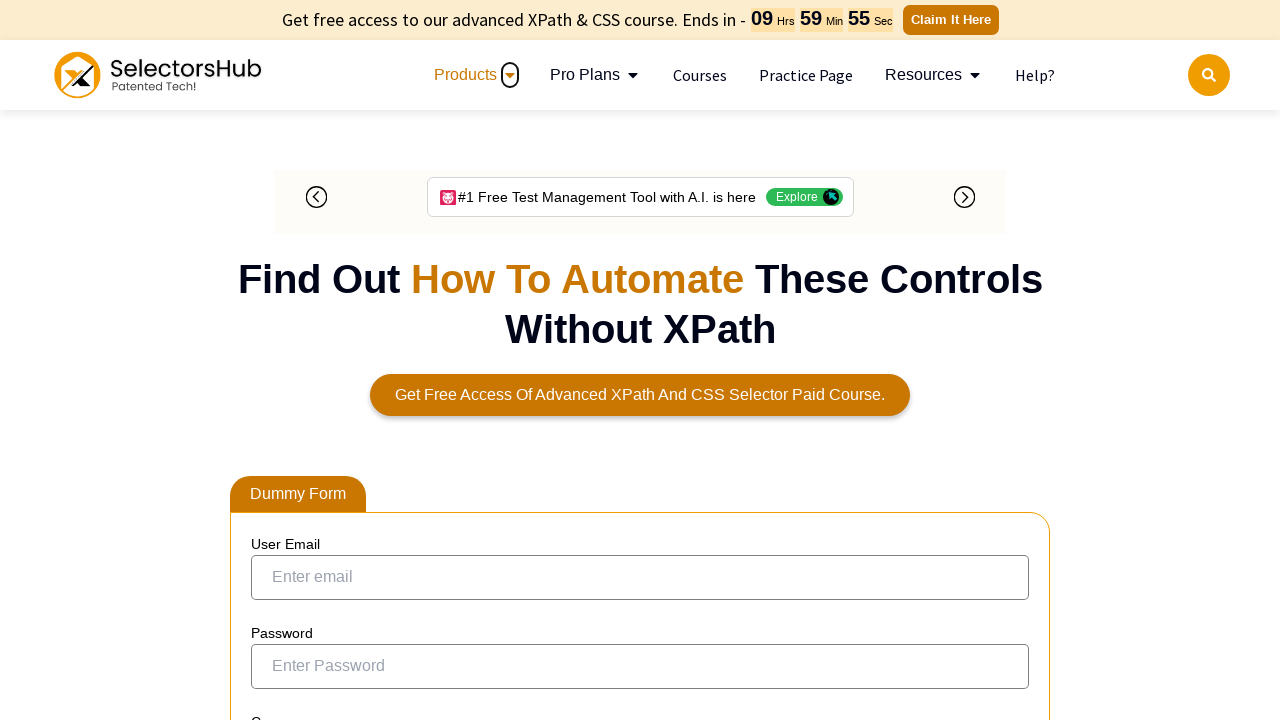

Scrolled to bottom of page to view footer
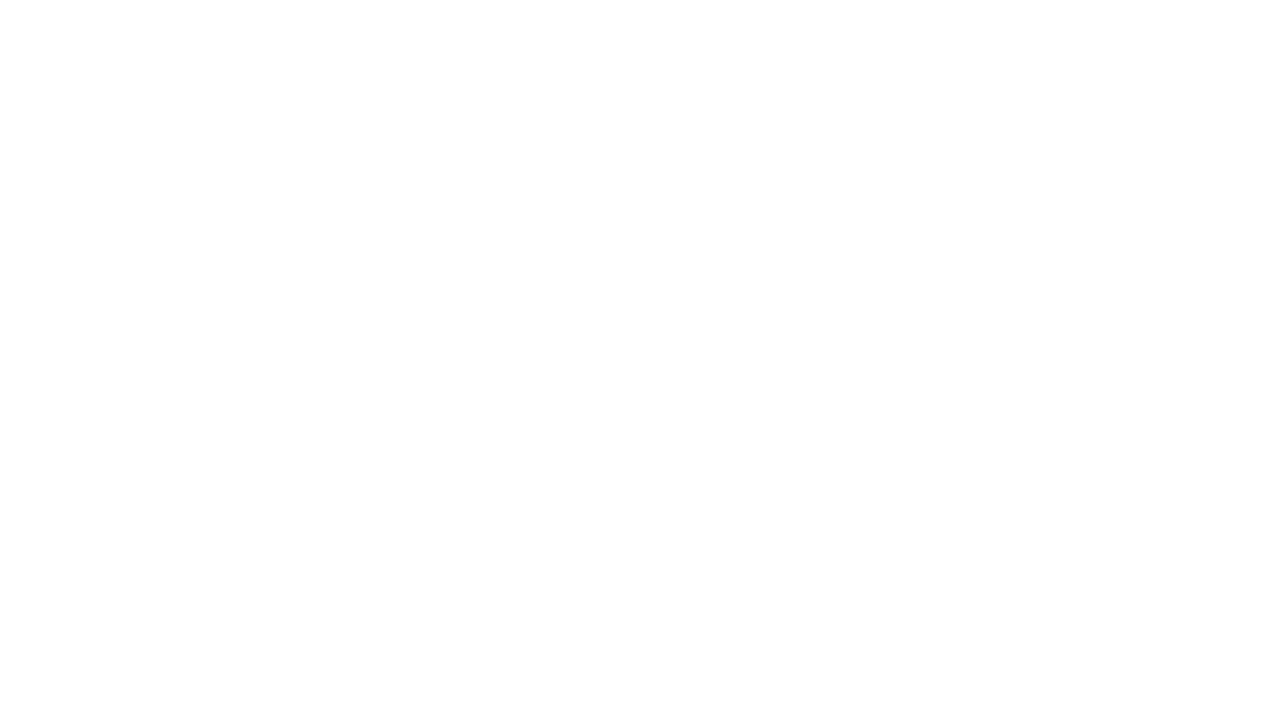

Clicked footer link 'Contact Us' at (1150, 304) on a:text('Contact Us')
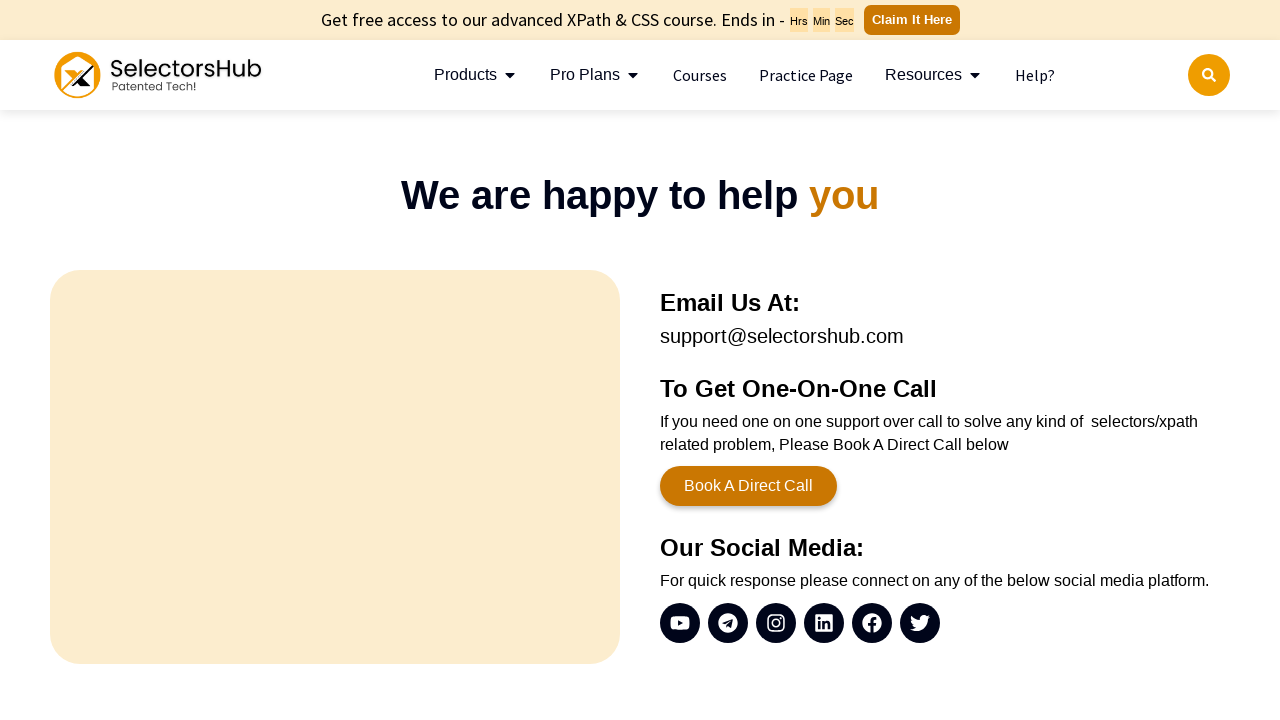

Navigated back from 'Contact Us' page
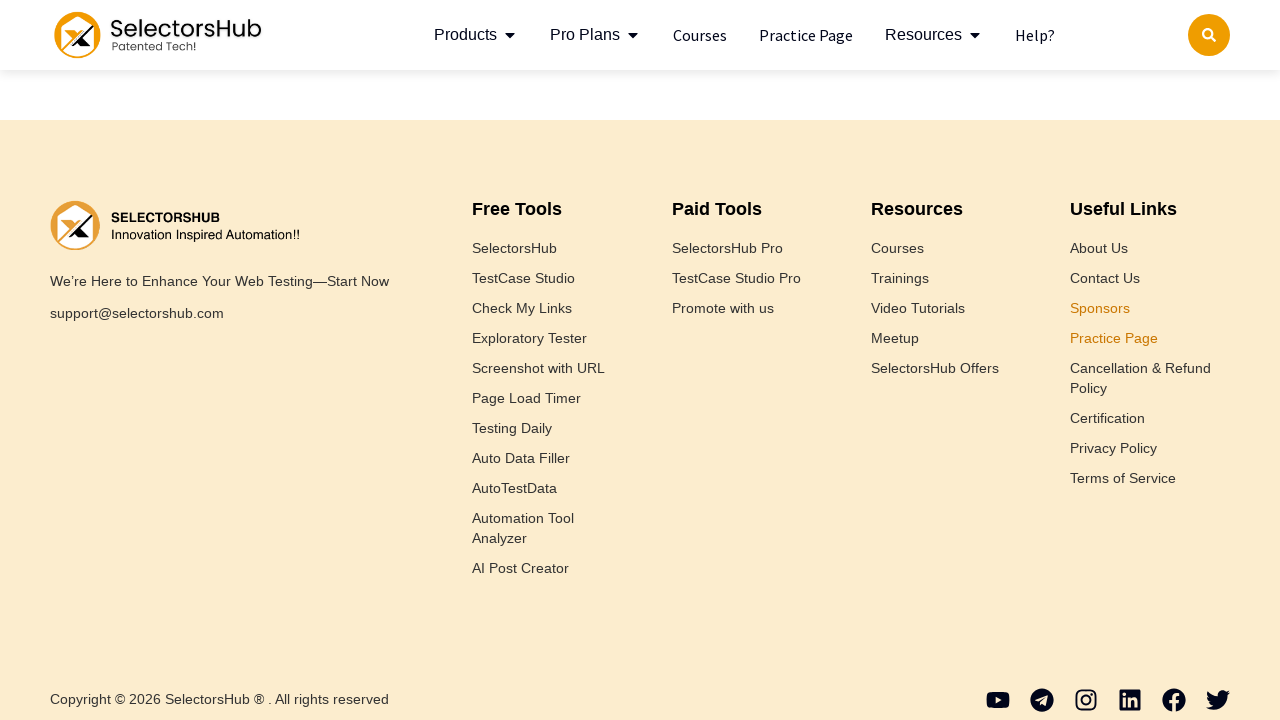

Clicked footer link 'Privacy Policy' at (1150, 448) on a:text('Privacy Policy')
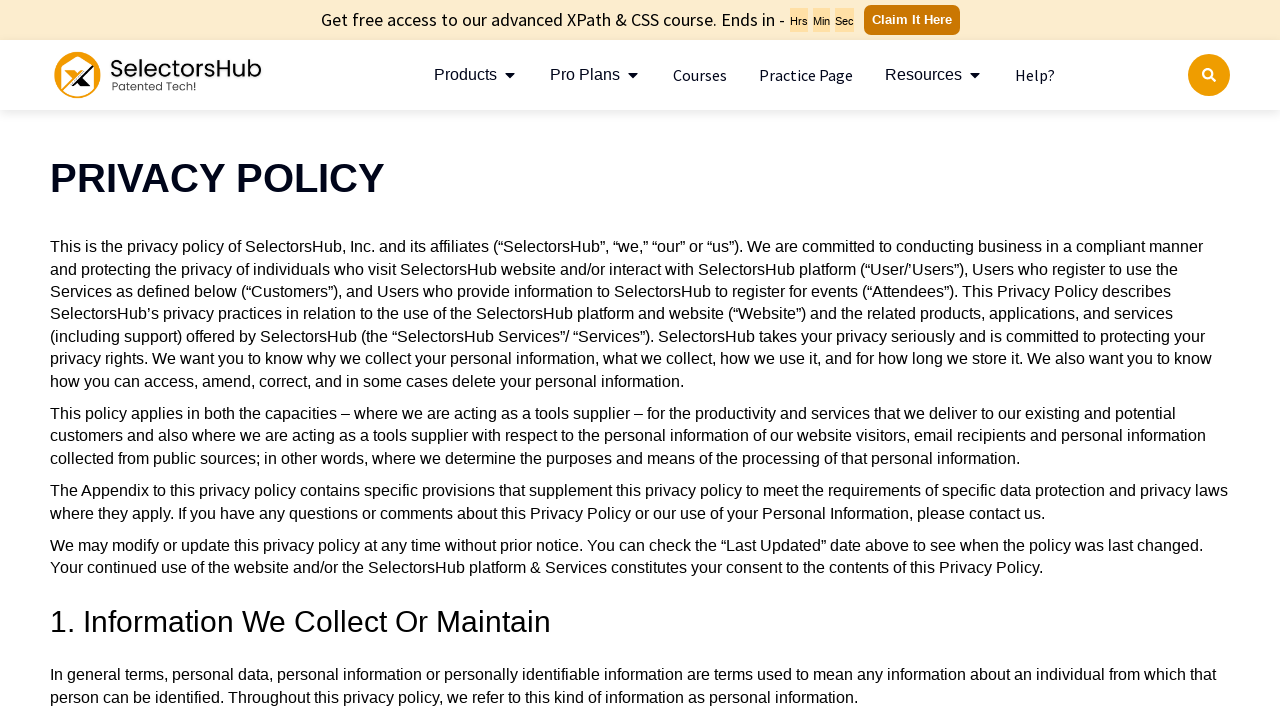

Navigated back from 'Privacy Policy' page
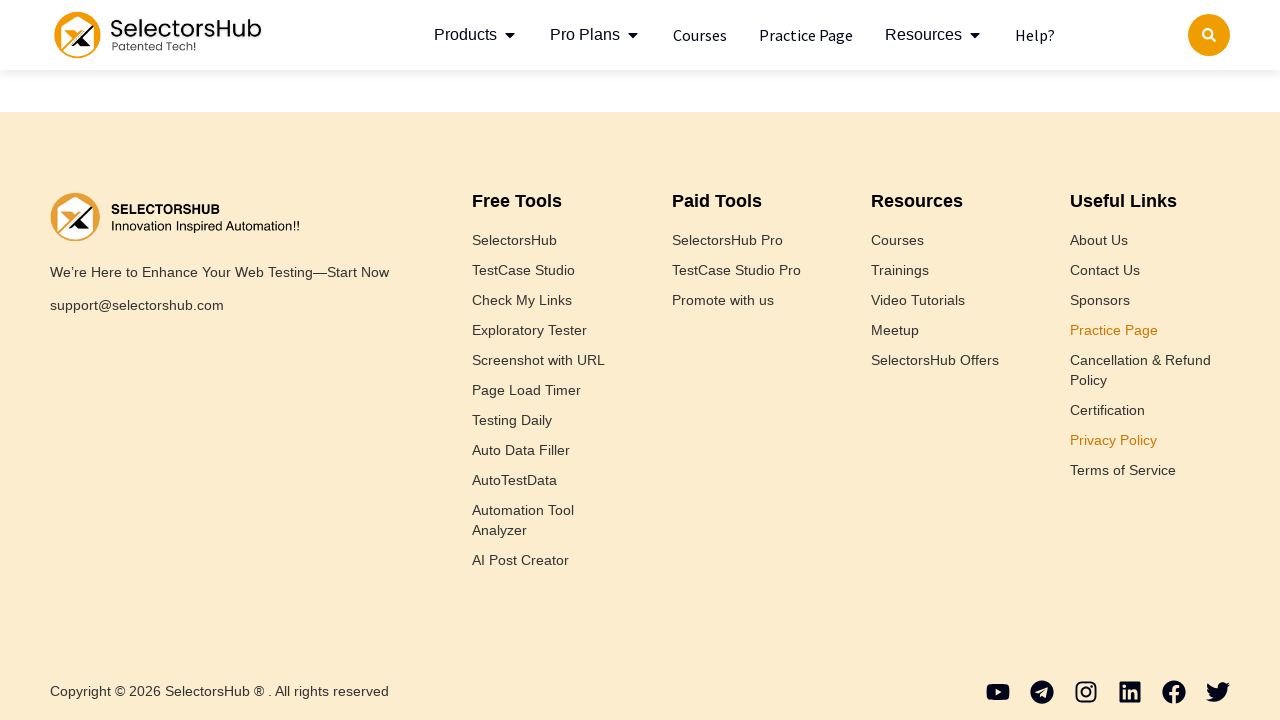

Clicked footer link 'Terms of Service' at (1150, 470) on a:text('Terms of Service')
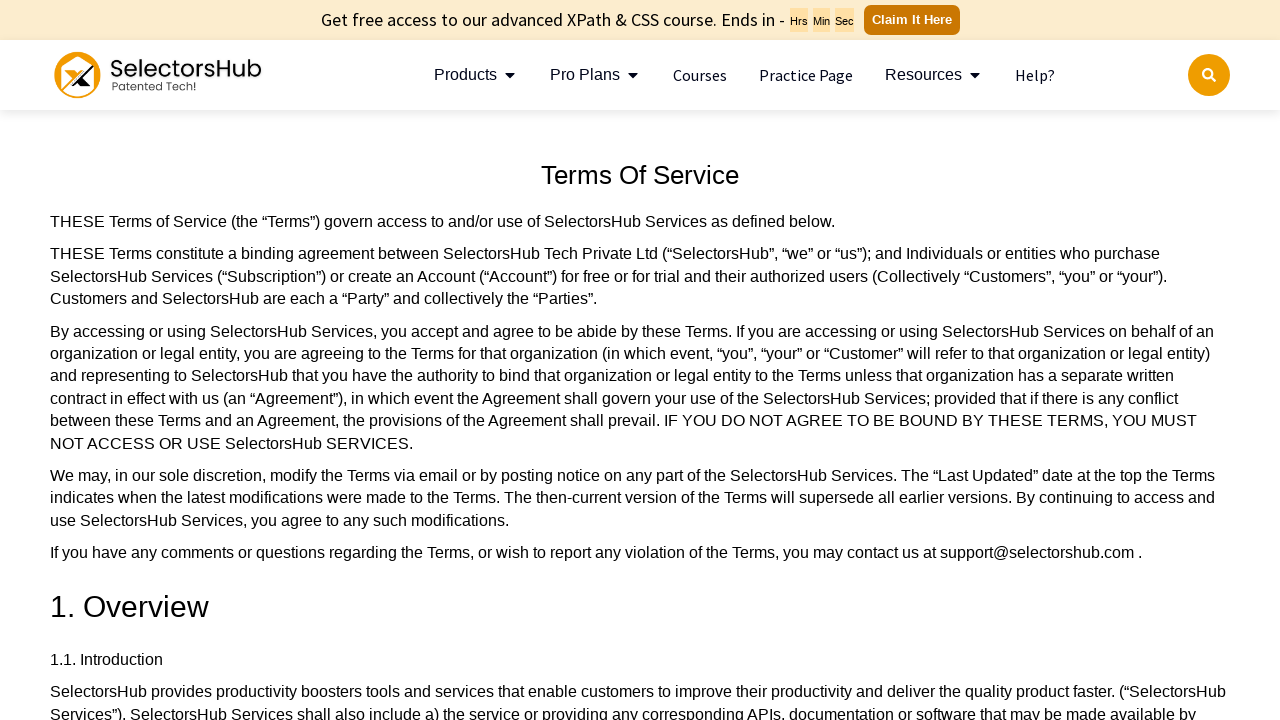

Navigated back from 'Terms of Service' page
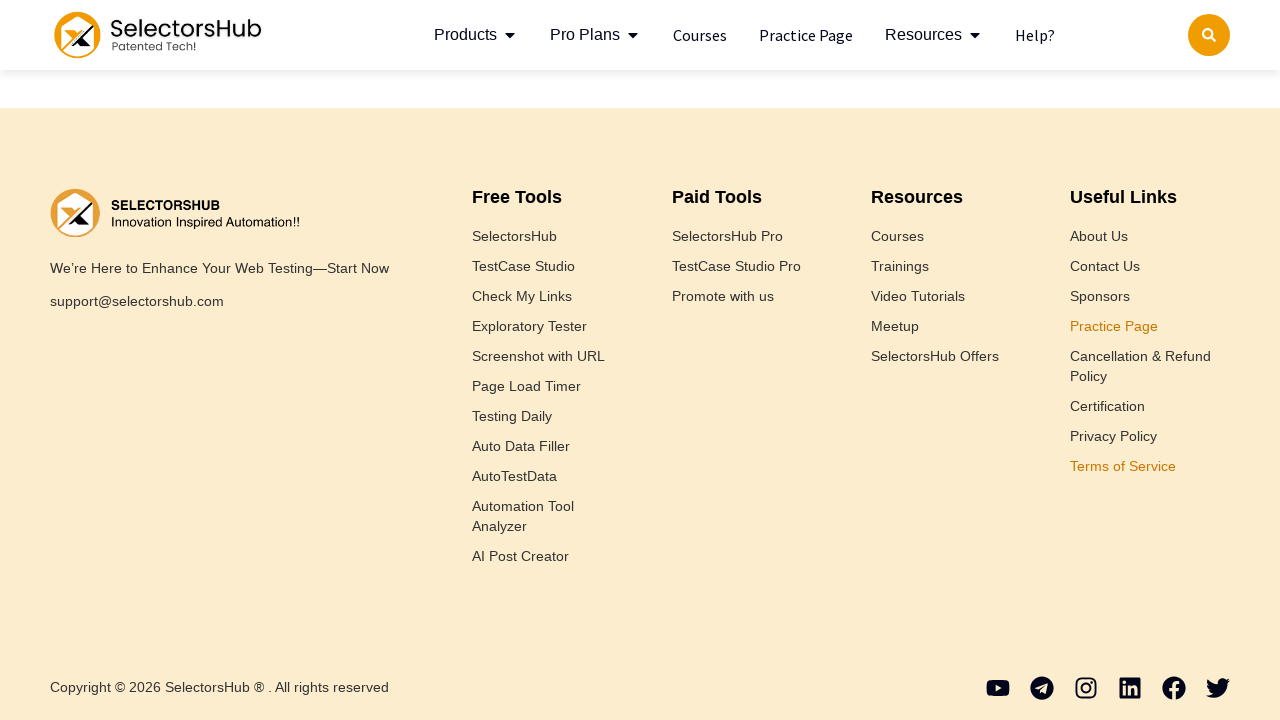

Clicked footer link 'Certification' at (1150, 406) on a:text('Certification')
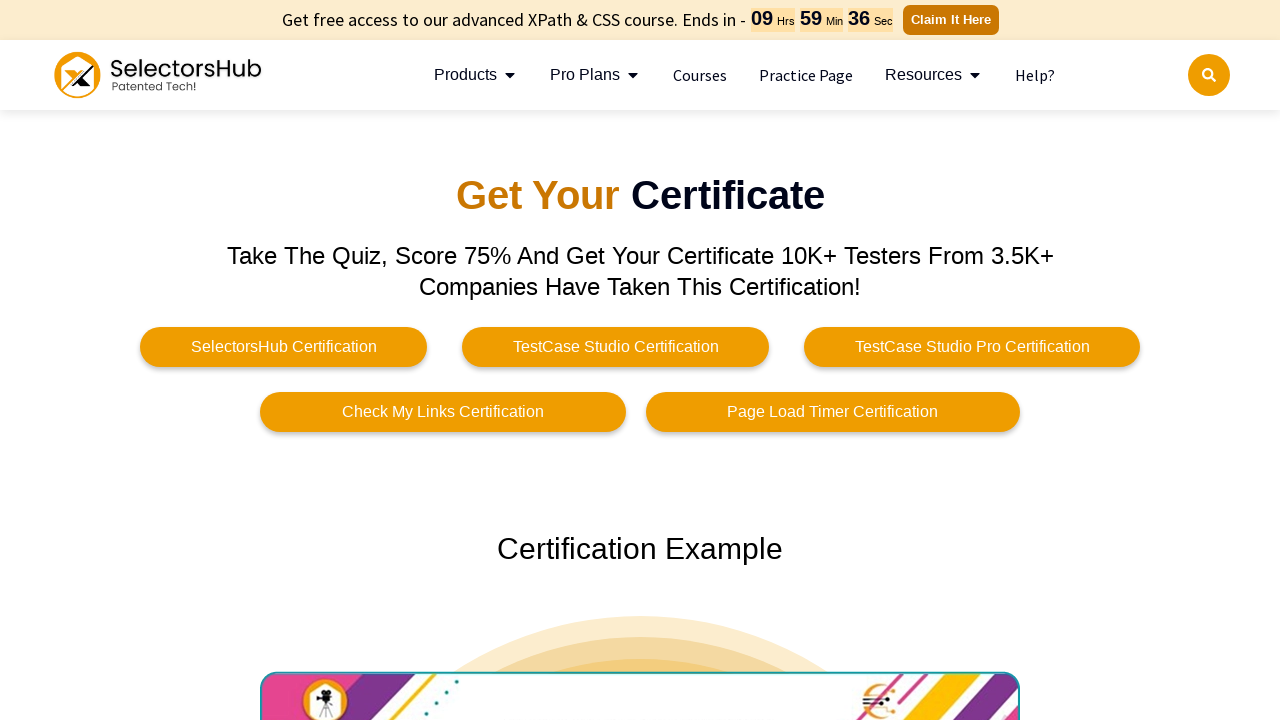

Navigated back from 'Certification' page
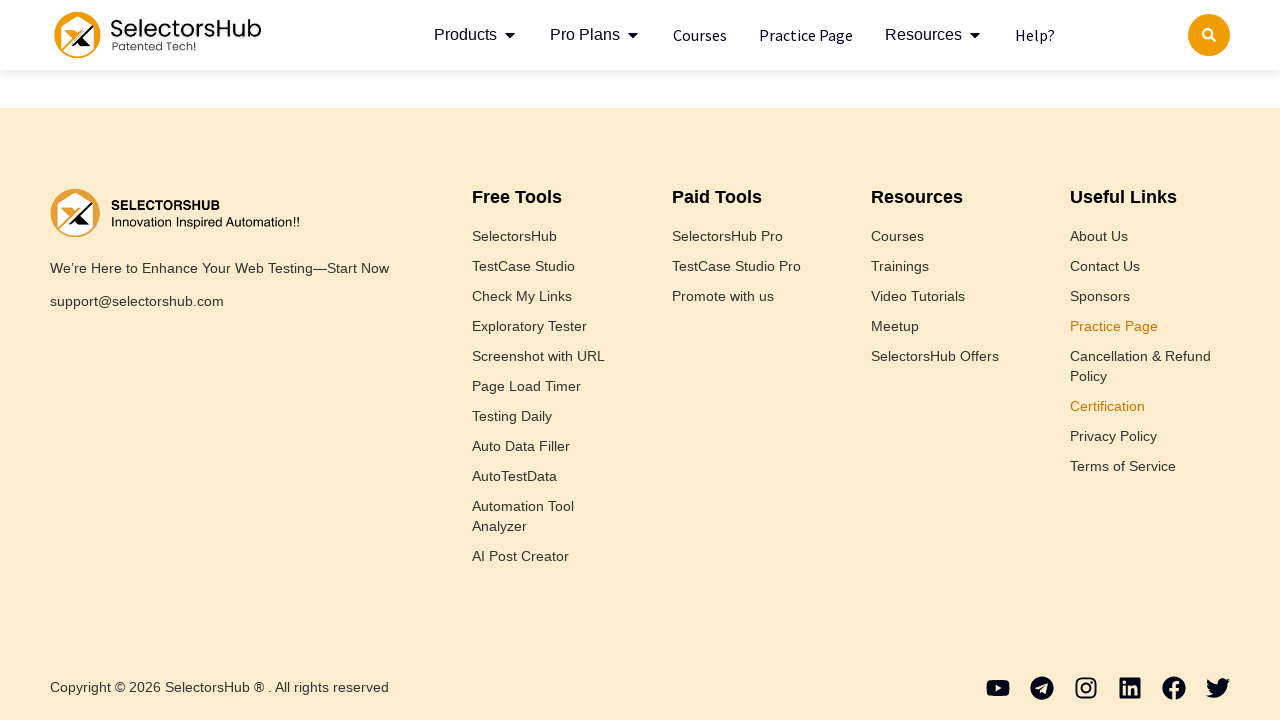

Clicked footer link 'About Us' at (1150, 236) on a:text('About Us')
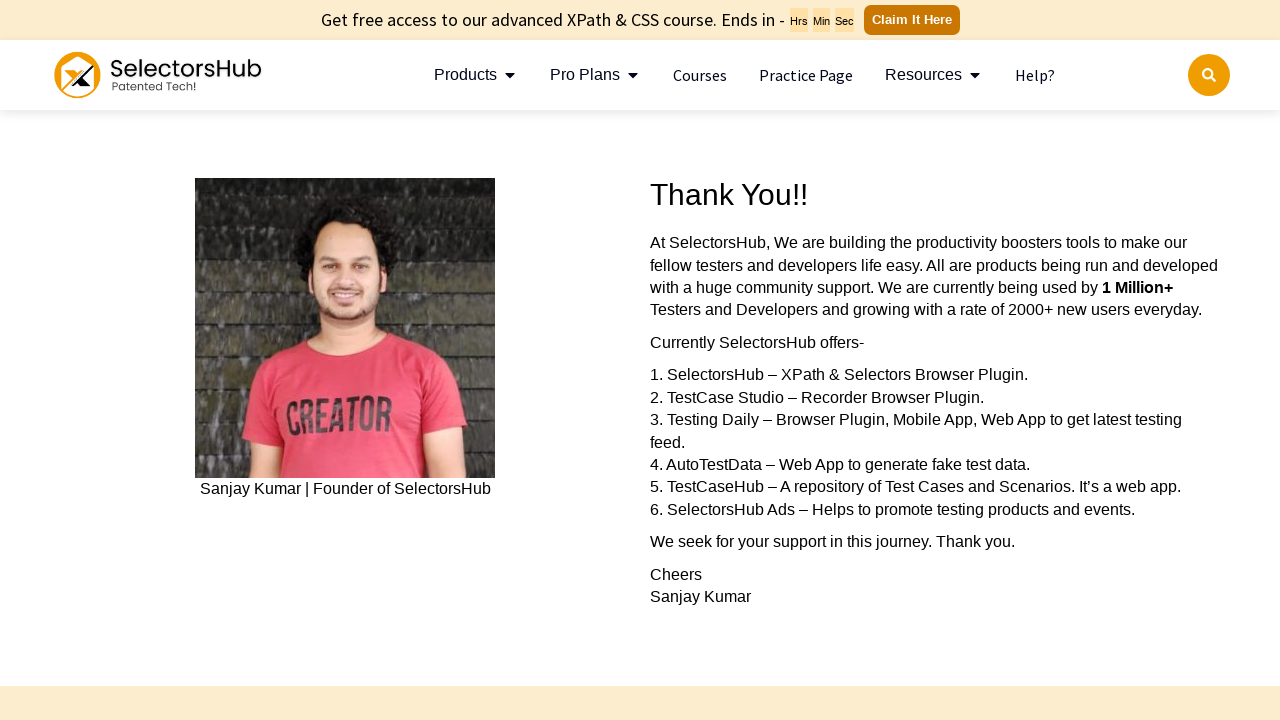

Navigated back from 'About Us' page
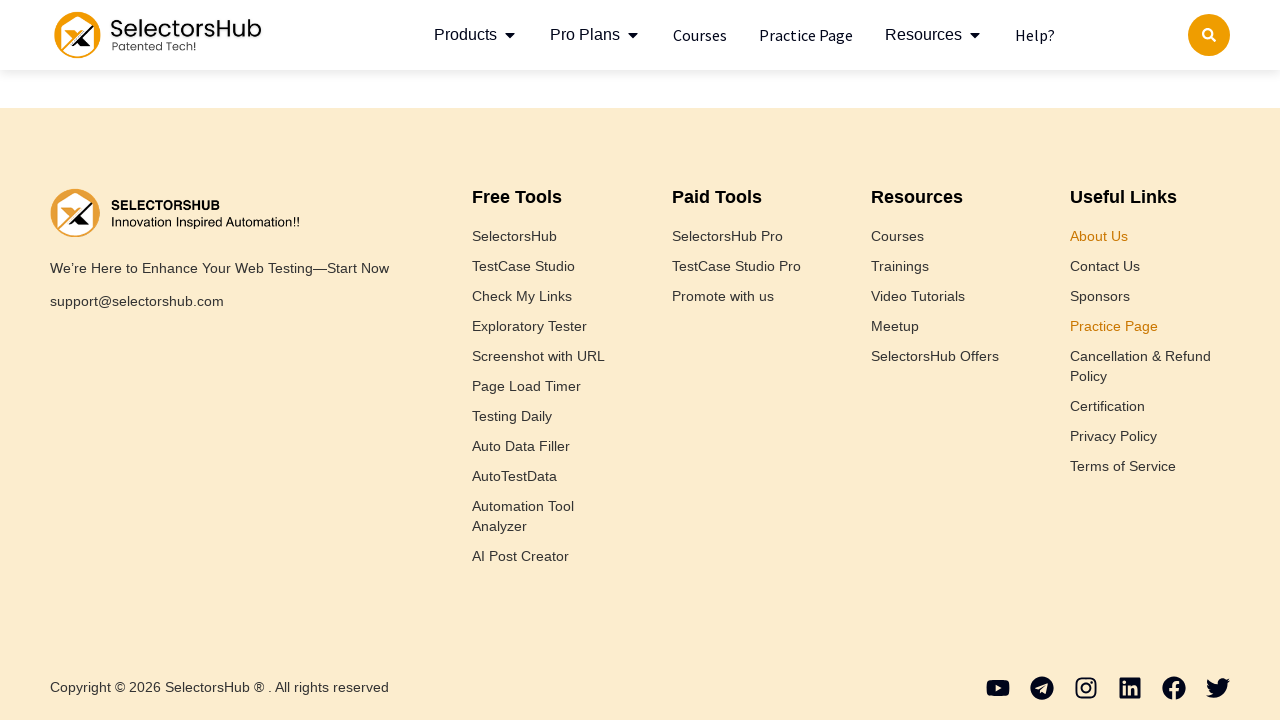

Clicked footer link 'Sponsors' at (1150, 296) on a:text('Sponsors')
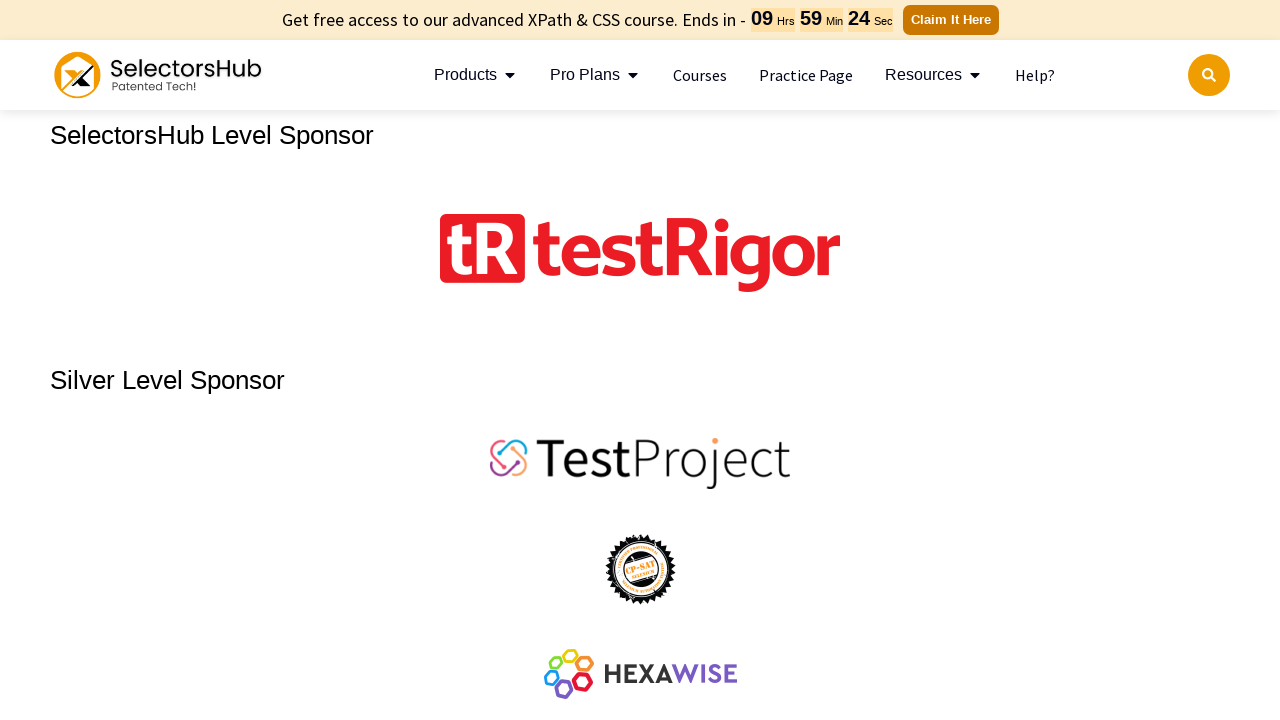

Navigated back from 'Sponsors' page
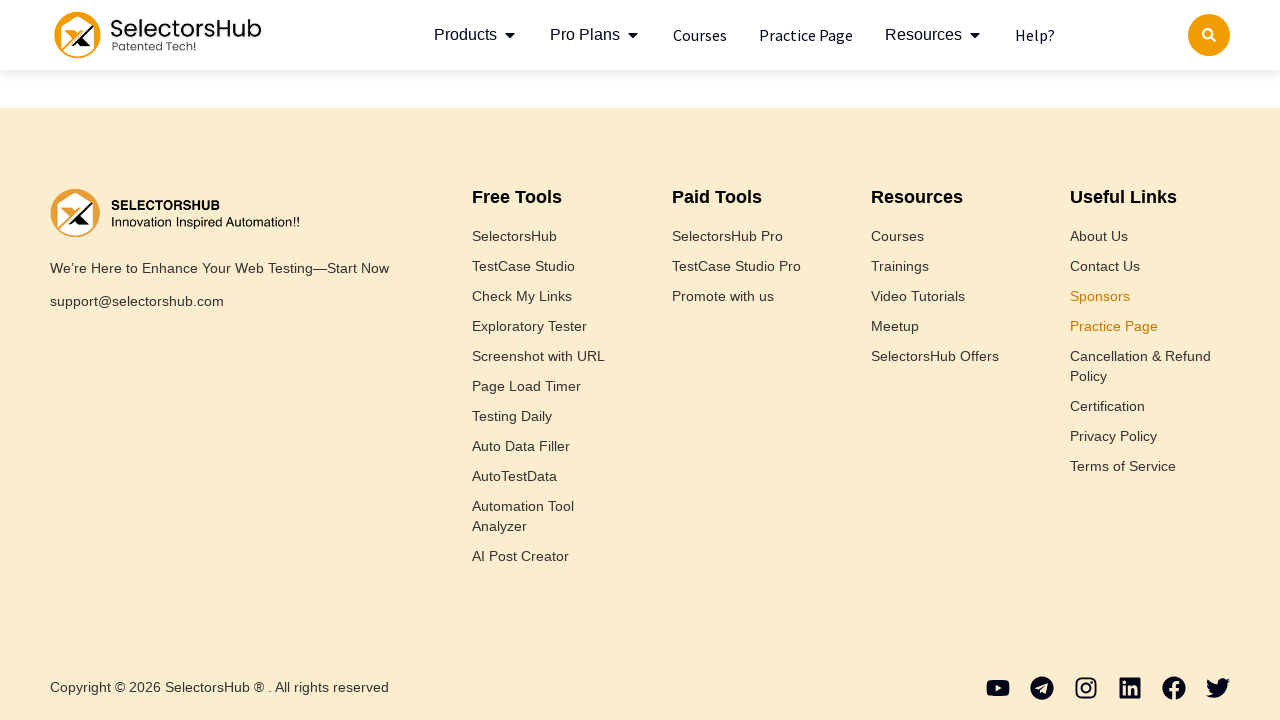

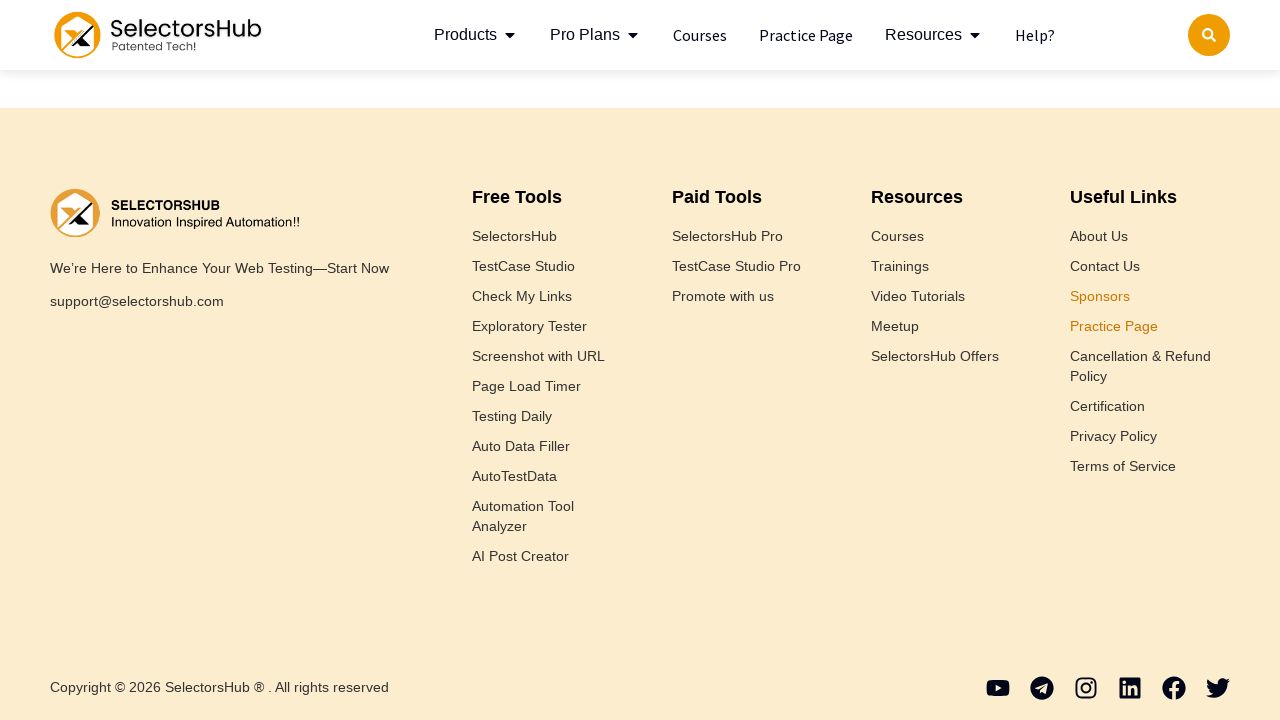